Searches for a product (Macbook Air) using the search field and verifies the search result is displayed

Starting URL: http://opencart.abstracta.us/

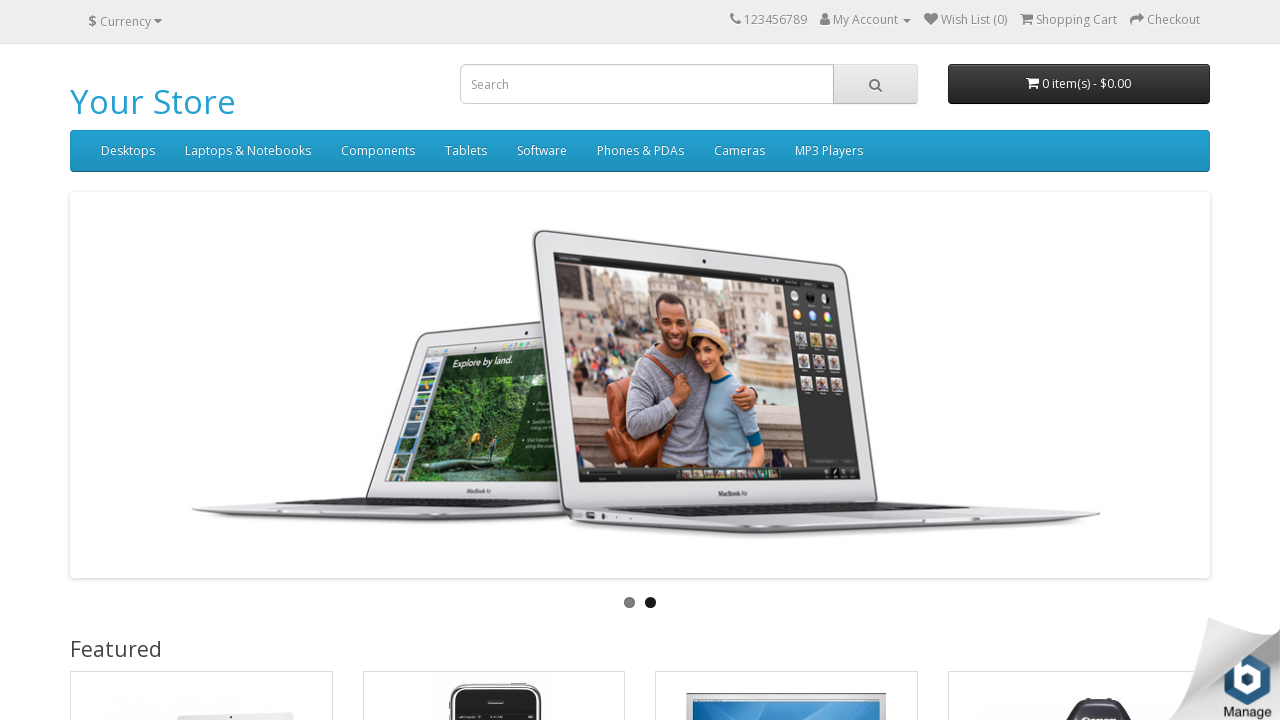

Filled search field with 'Macbook Air' on xpath=//*[@id='search']/input
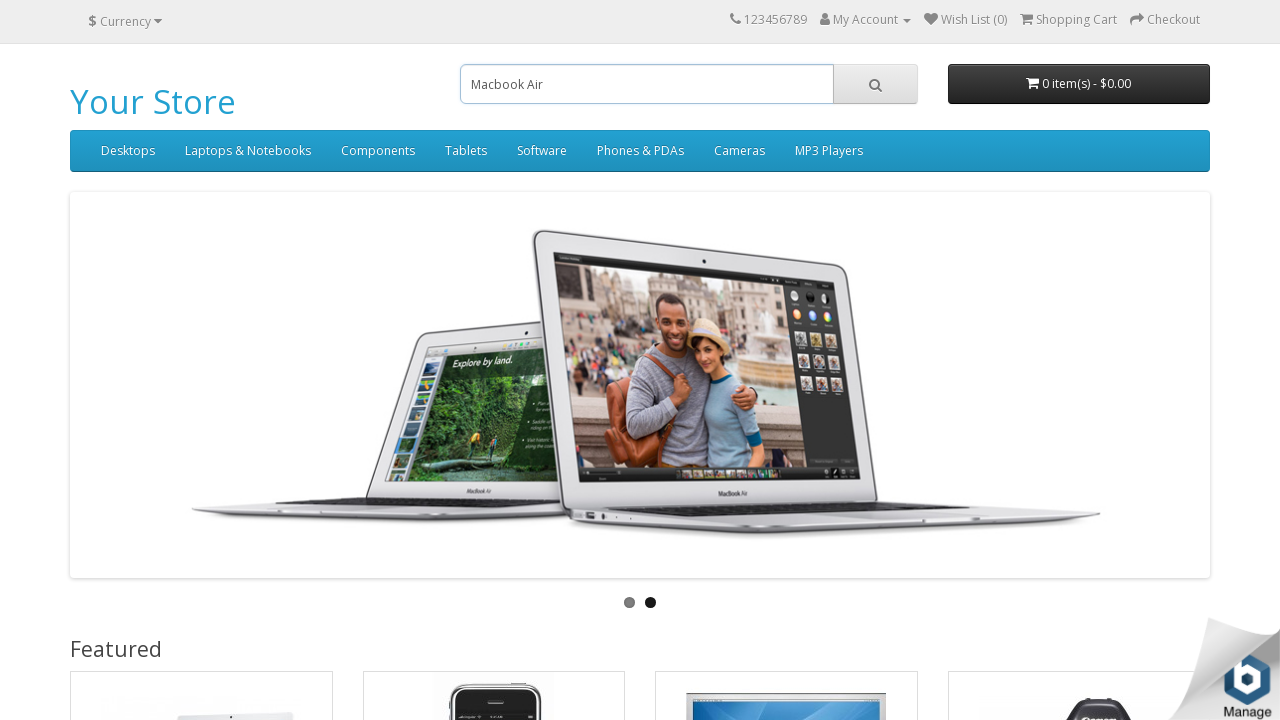

Pressed Enter to submit search on xpath=//*[@id='search']/input
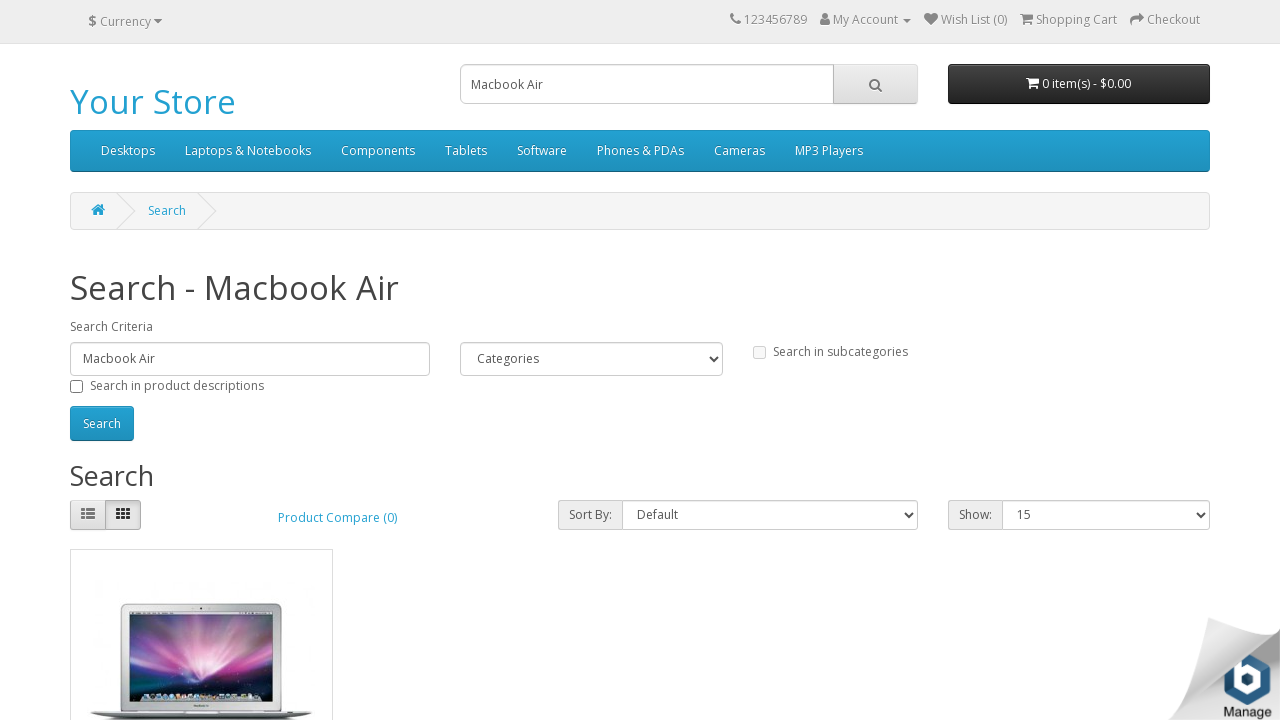

Search result for Macbook Air is displayed
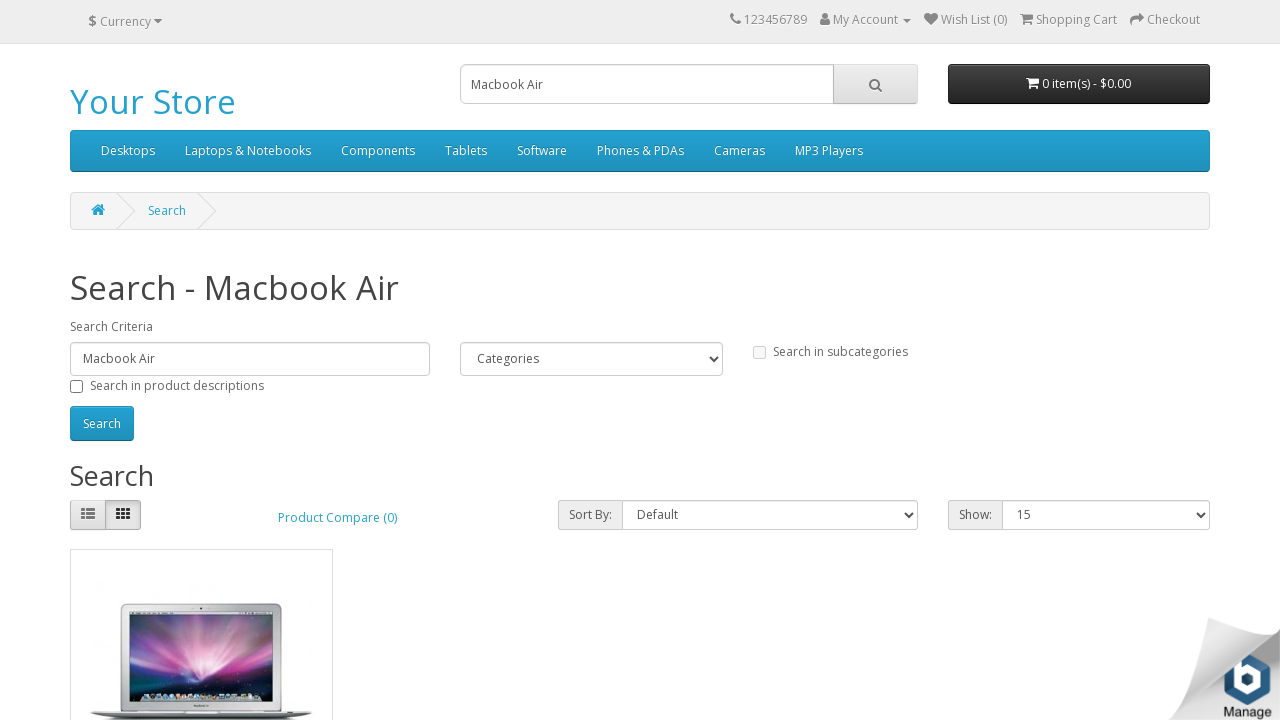

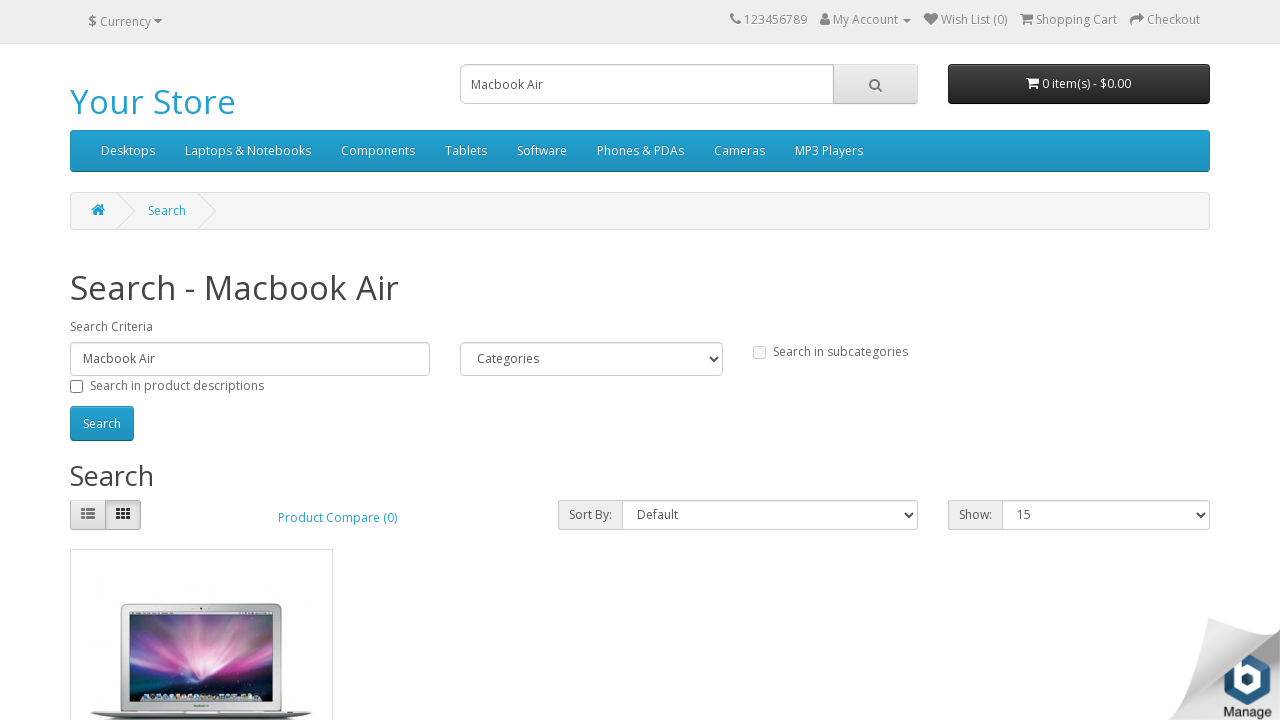